Tests that the homepage loads correctly by verifying the page title matches expected value

Starting URL: https://www.timeanddate.com/

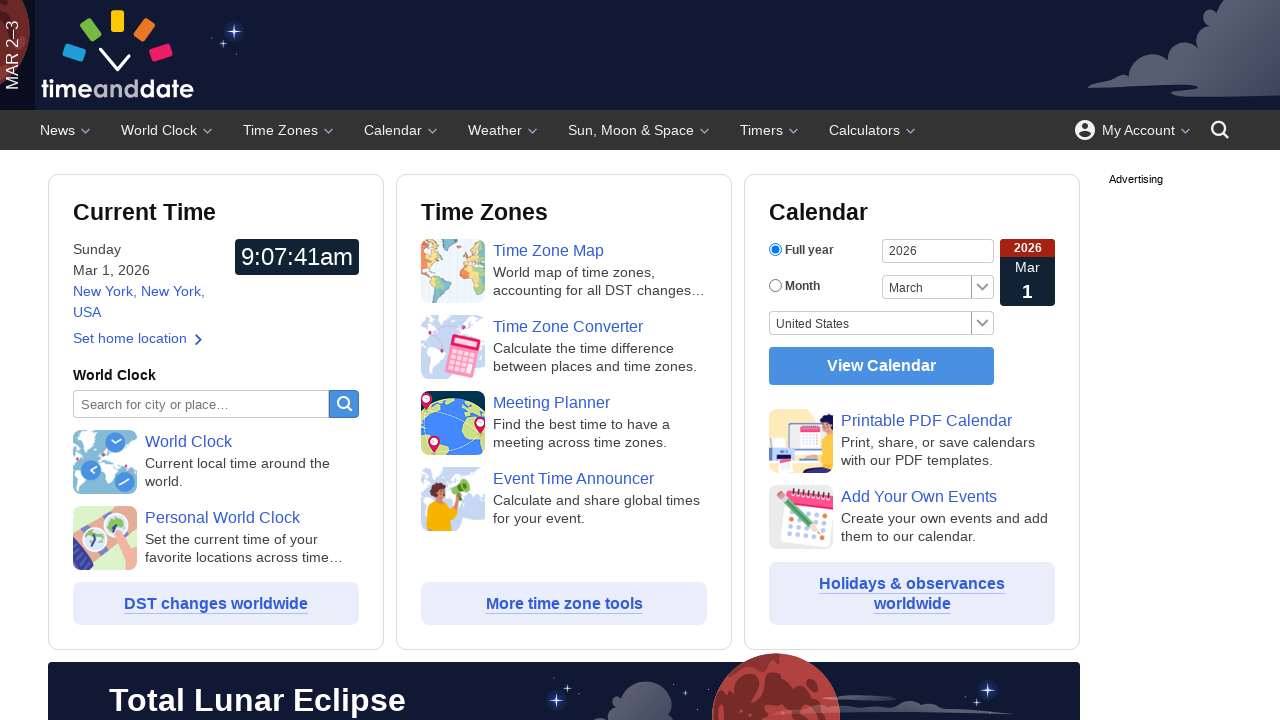

Verified page title matches 'timeanddate.com'
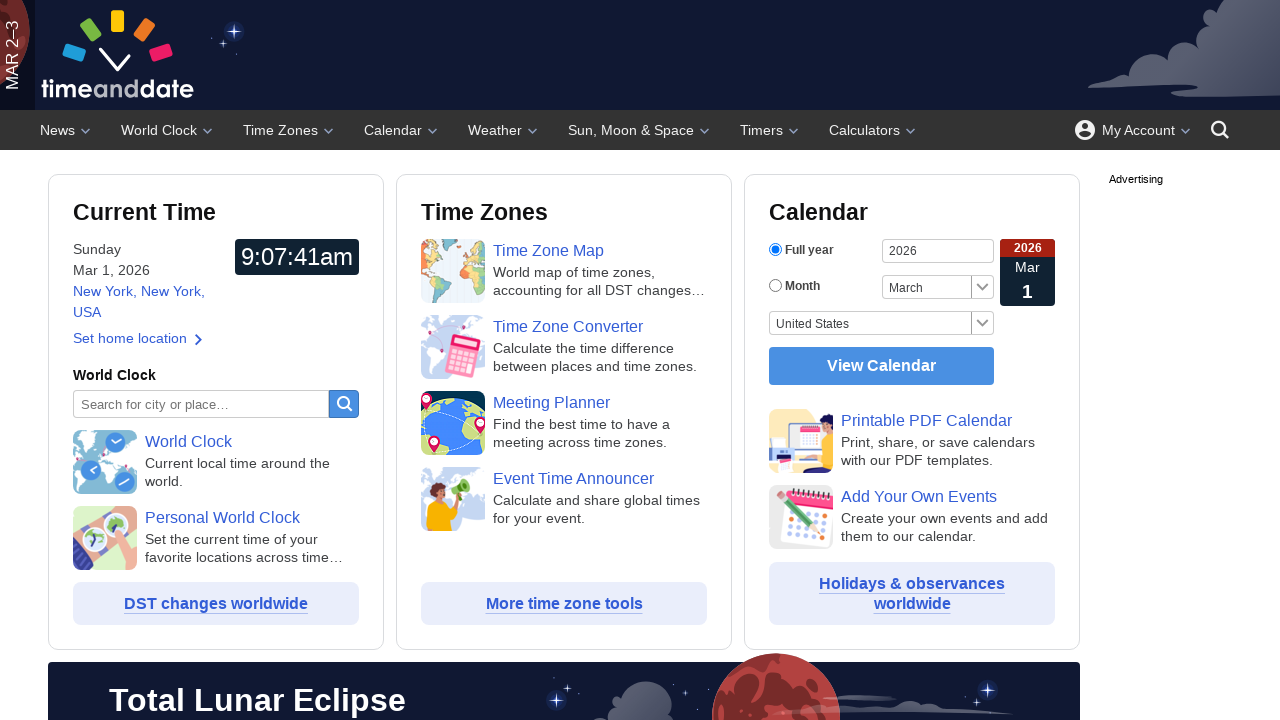

Verified URL matches 'https://www.timeanddate.com/'
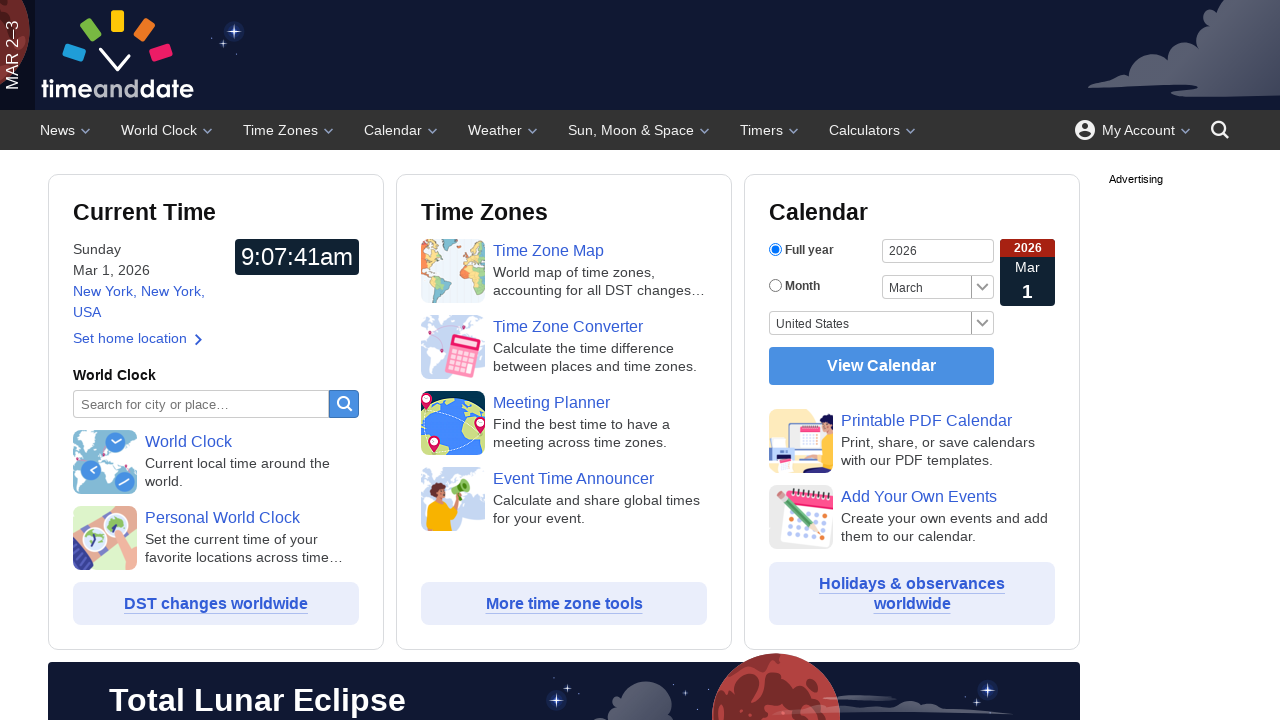

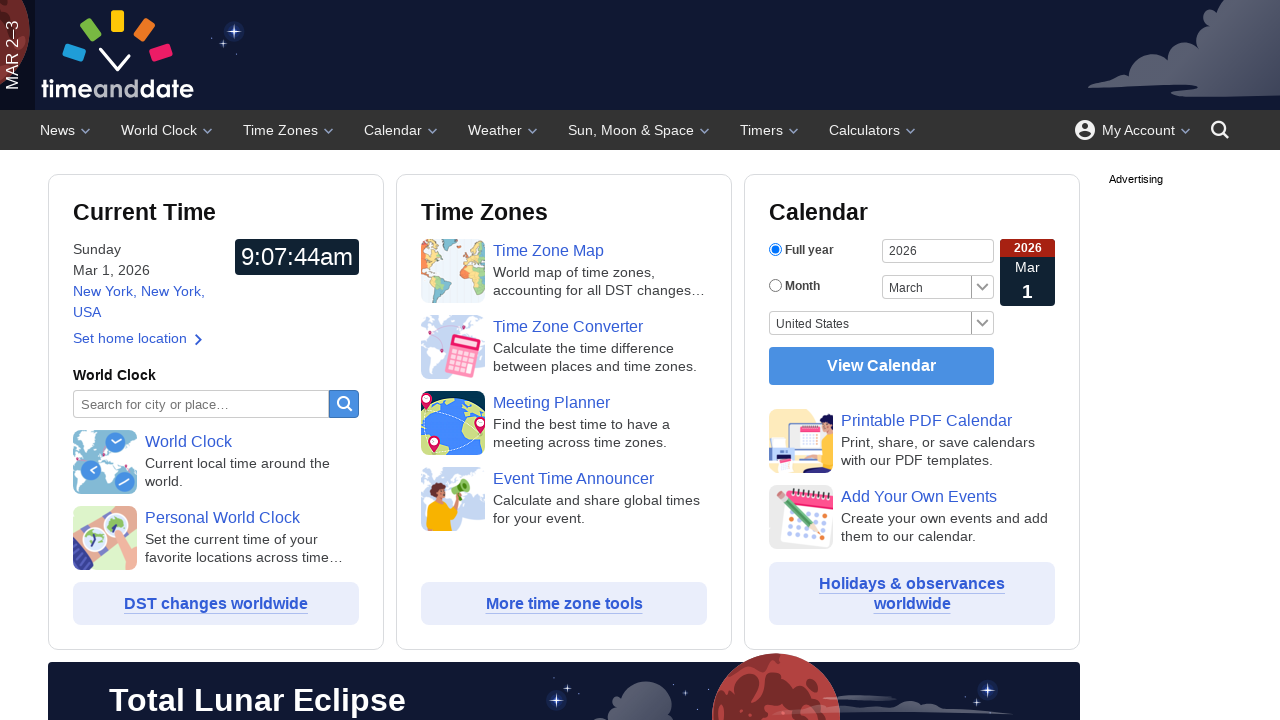